Navigates to Investing.com news search page with a keyword, waits for news section to load, and scrolls to load more content

Starting URL: https://kr.investing.com/search/?q=bitcoin&tab=news

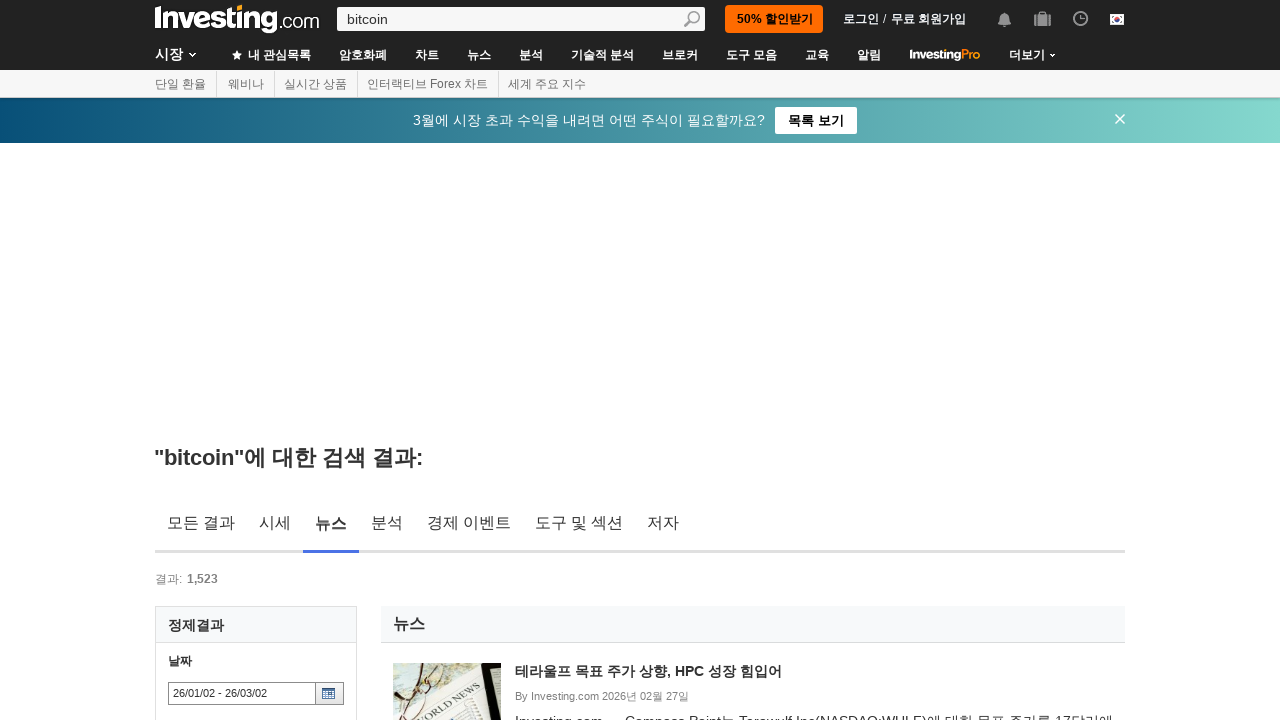

Page loaded with domcontentloaded state
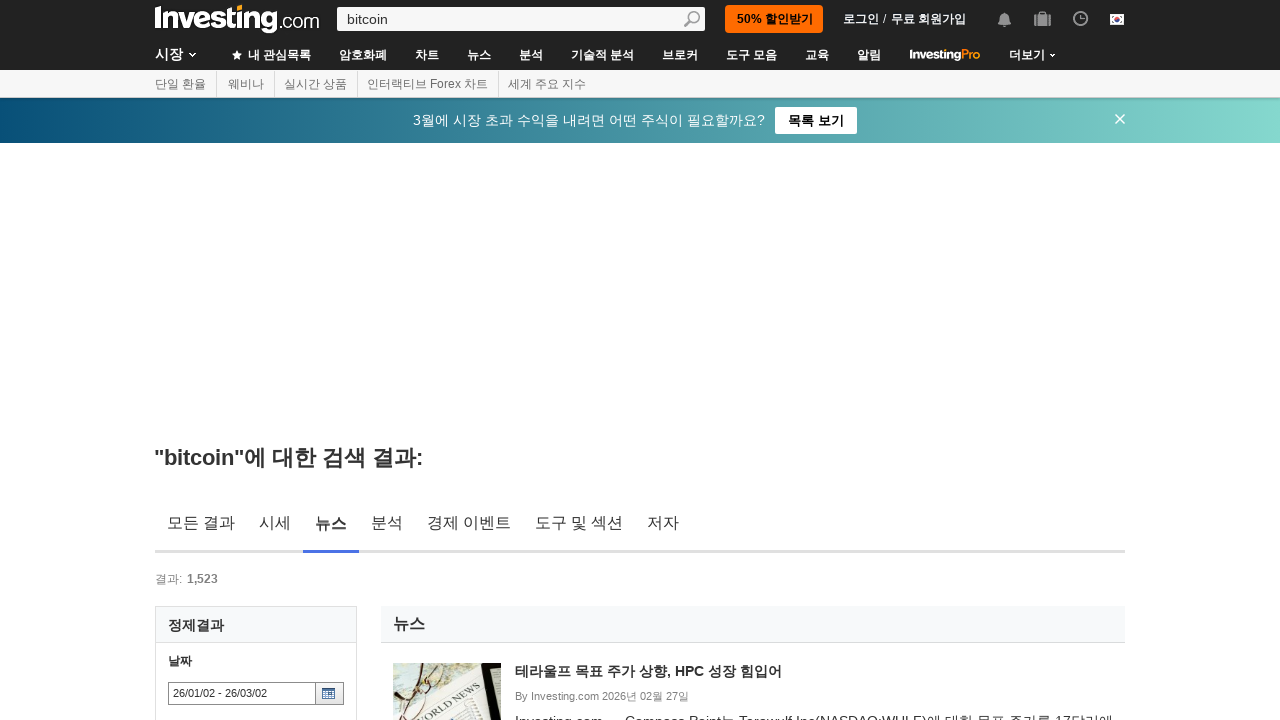

News section appeared on page
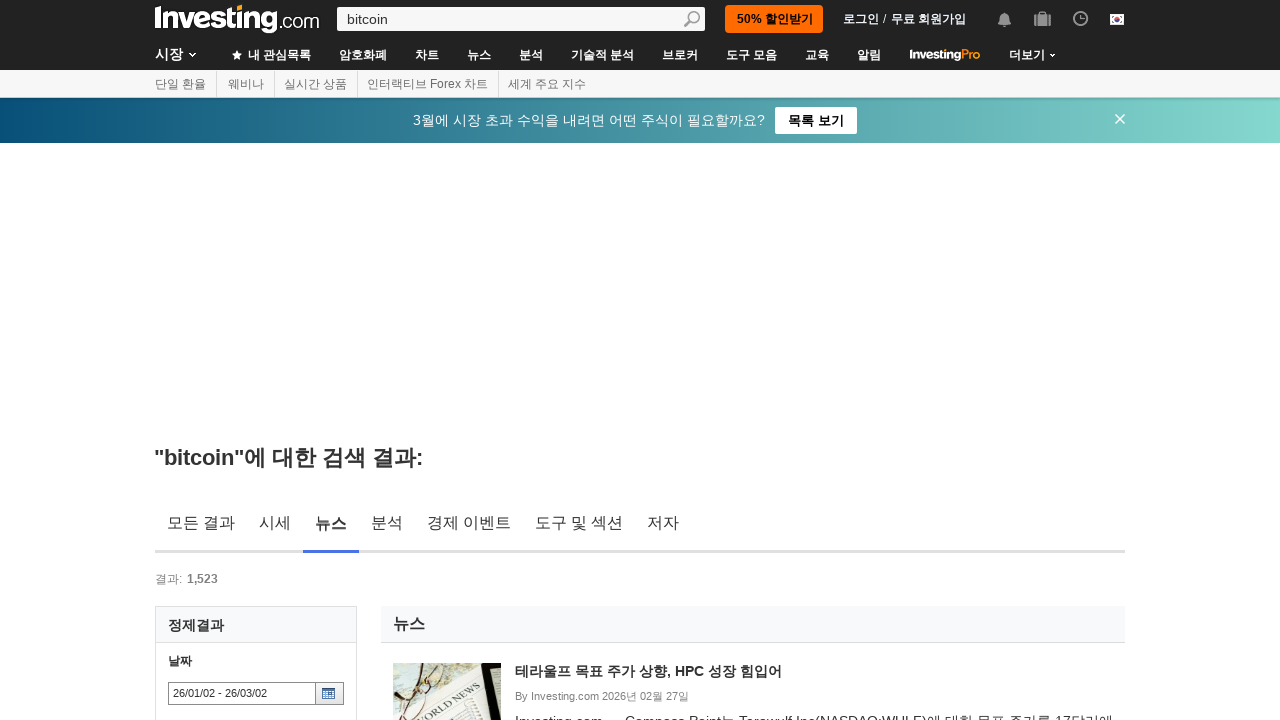

News article links became visible
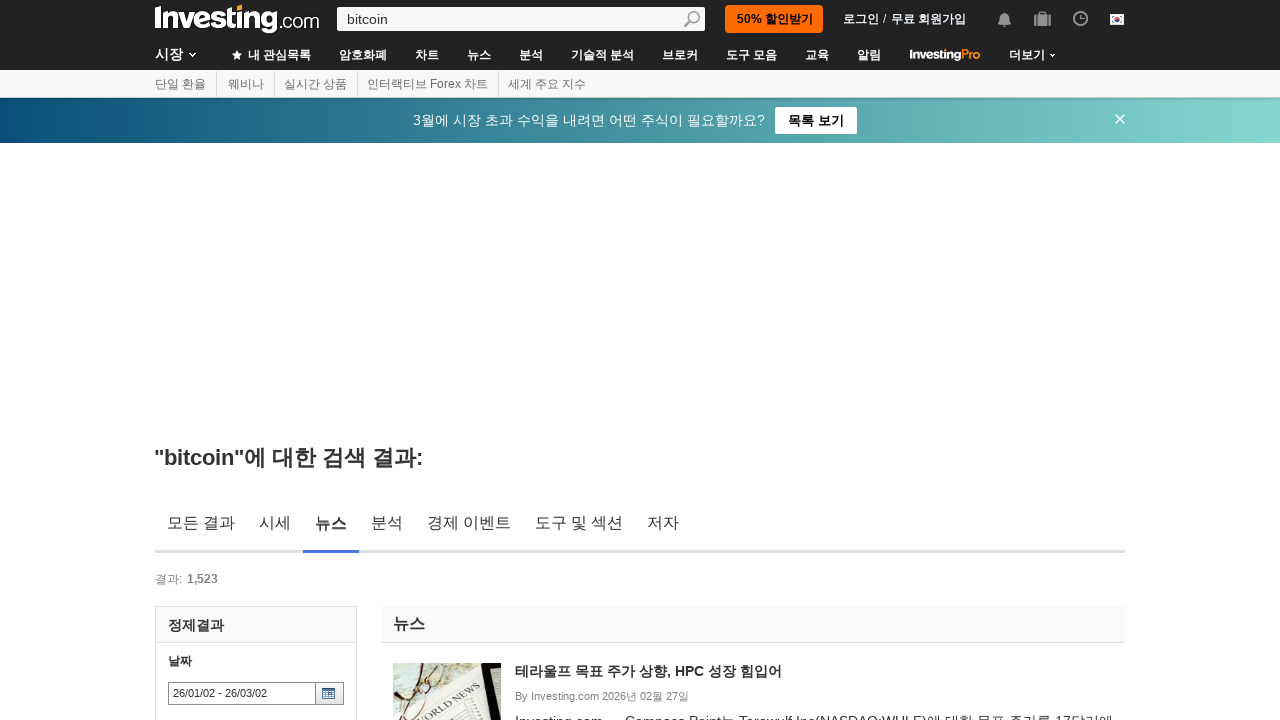

Scrolled to bottom of page to trigger infinite scroll
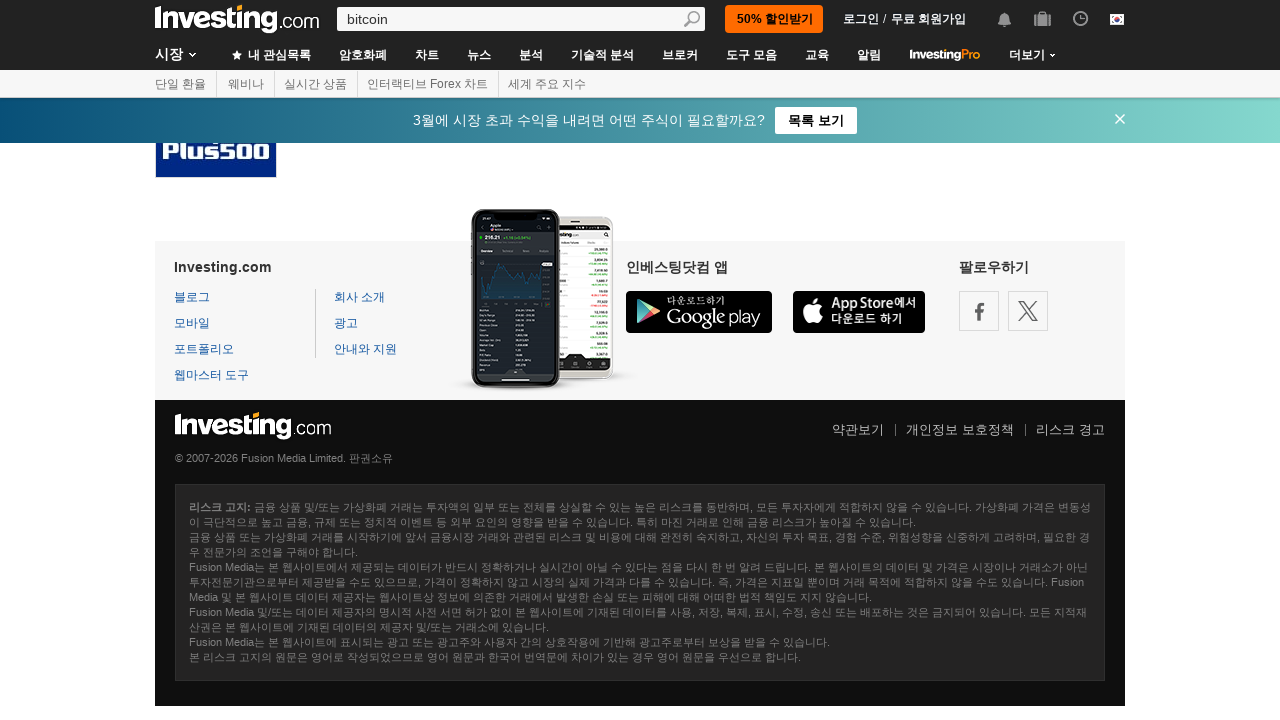

Waited 2 seconds for new content to load
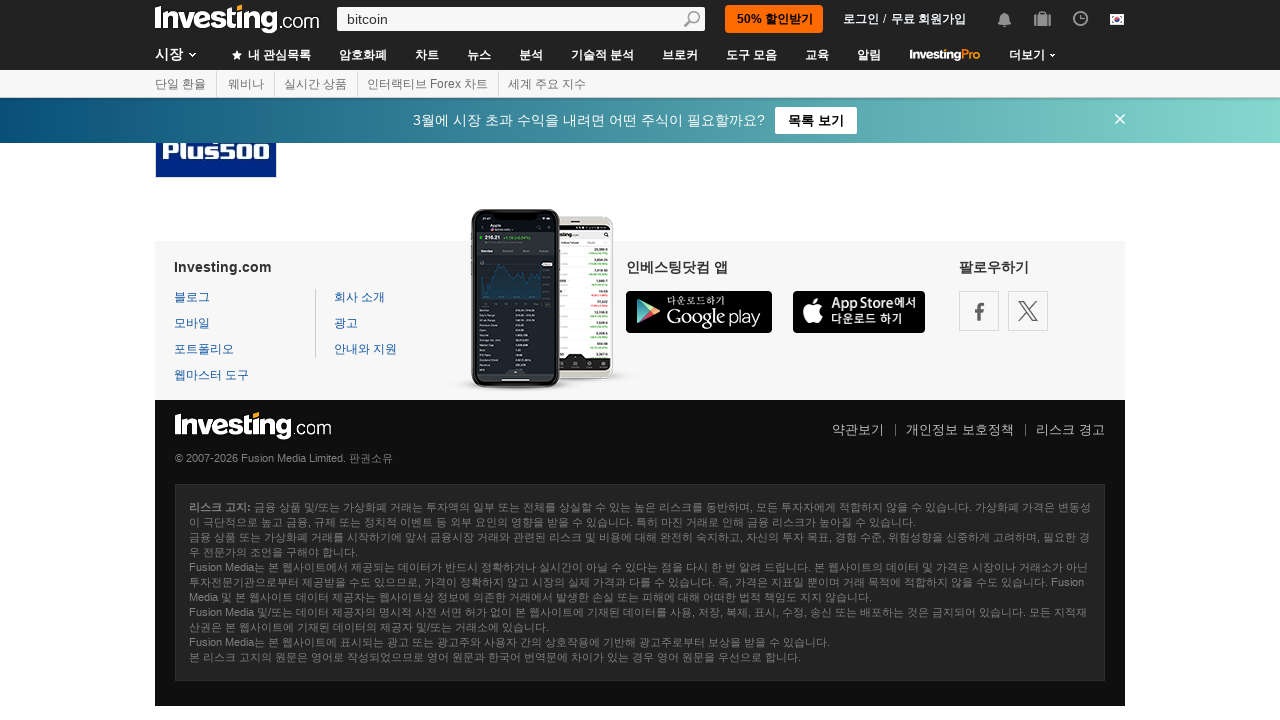

Scrolled to bottom again to verify infinite scroll behavior
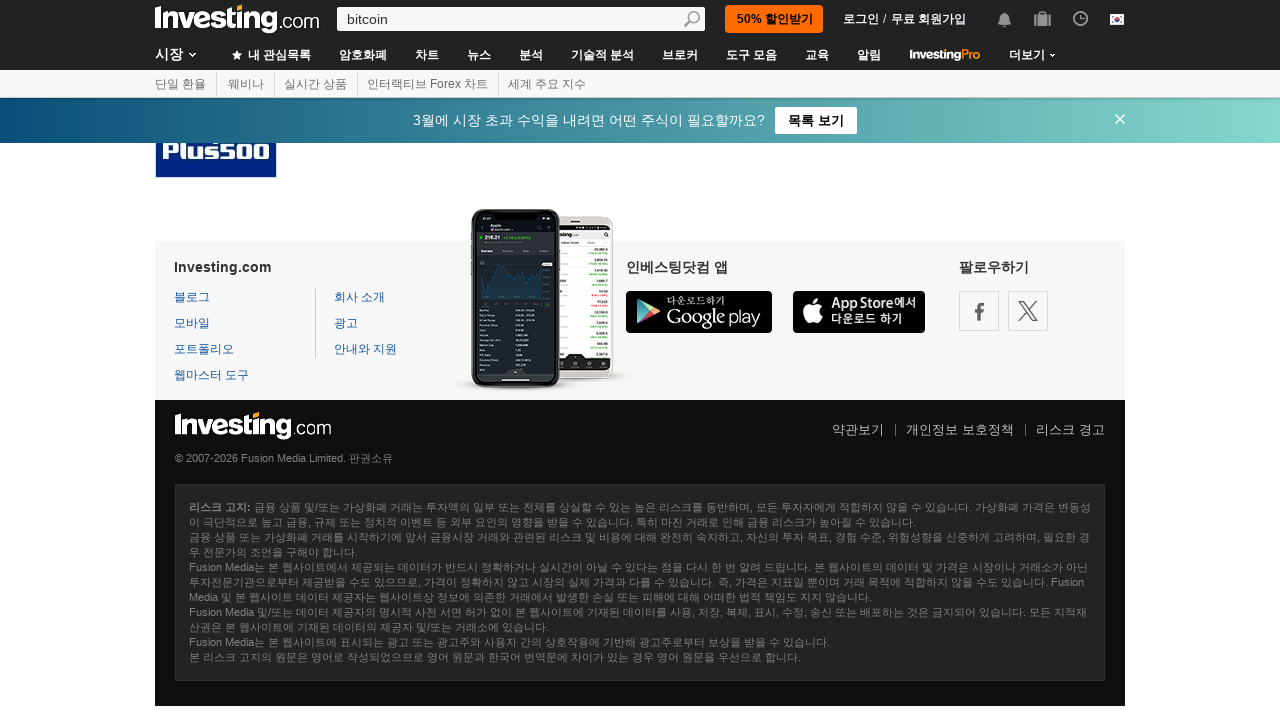

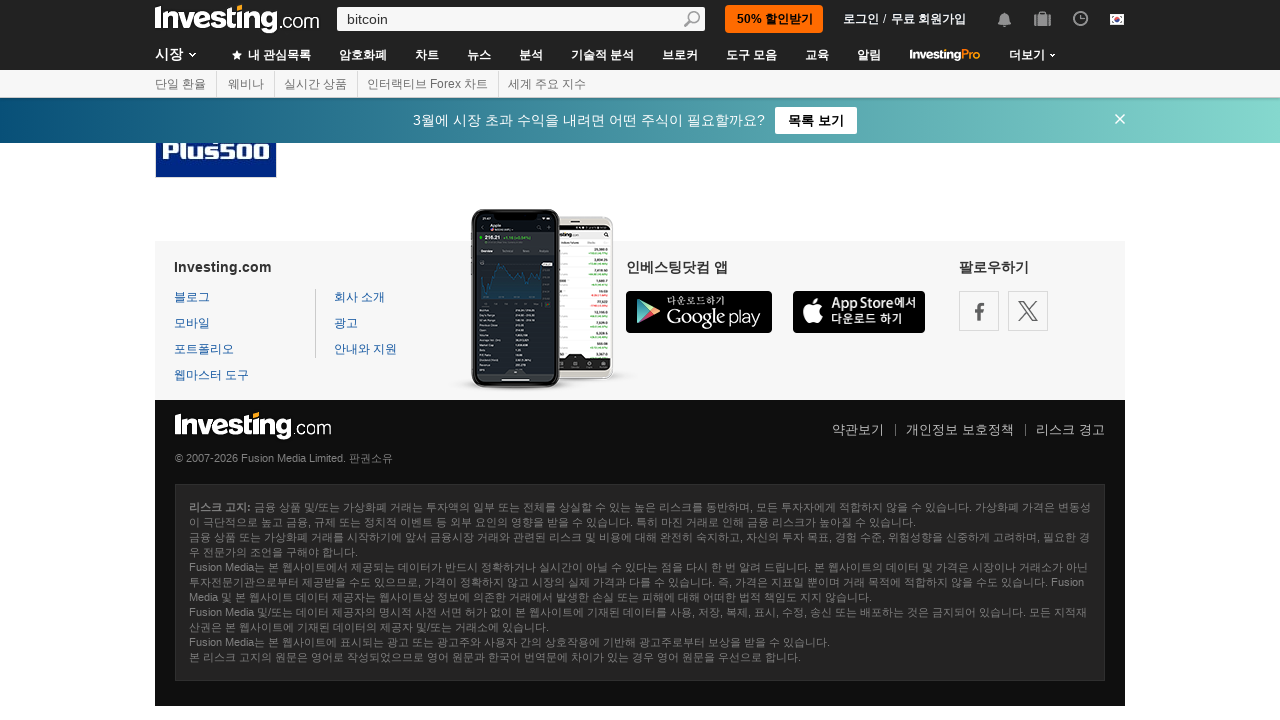